Tests double-click functionality by entering text in a field and double-clicking a button to copy the text

Starting URL: https://www.w3schools.com/tags/tryit.asp?filename=tryhtml5_ev_ondblclick3

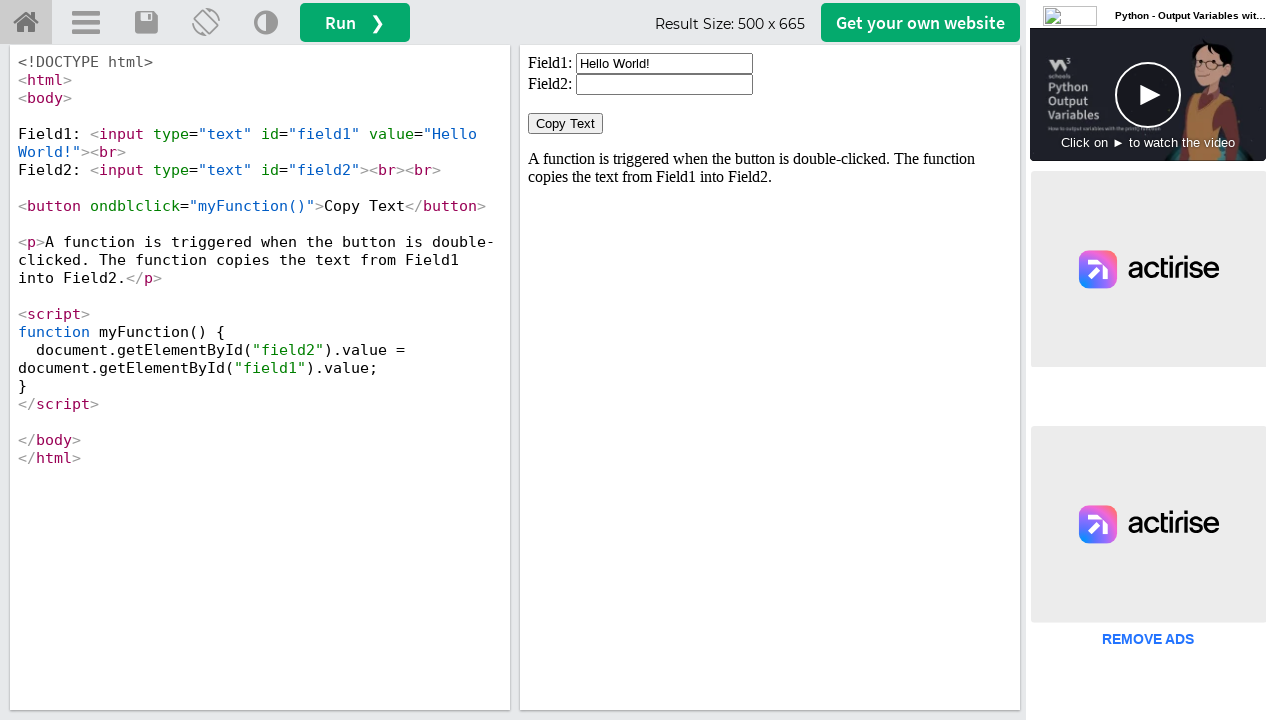

Located the demo iframe
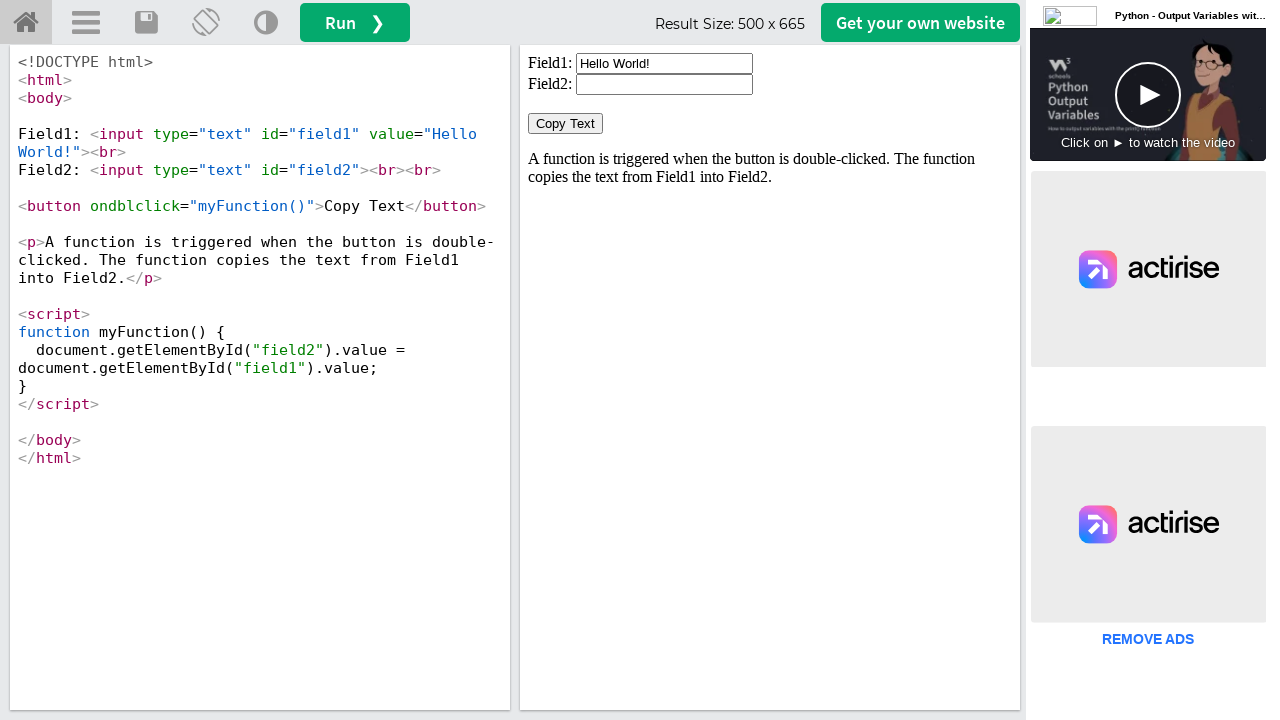

Cleared the input field on iframe#iframeResult >> internal:control=enter-frame >> input#field1
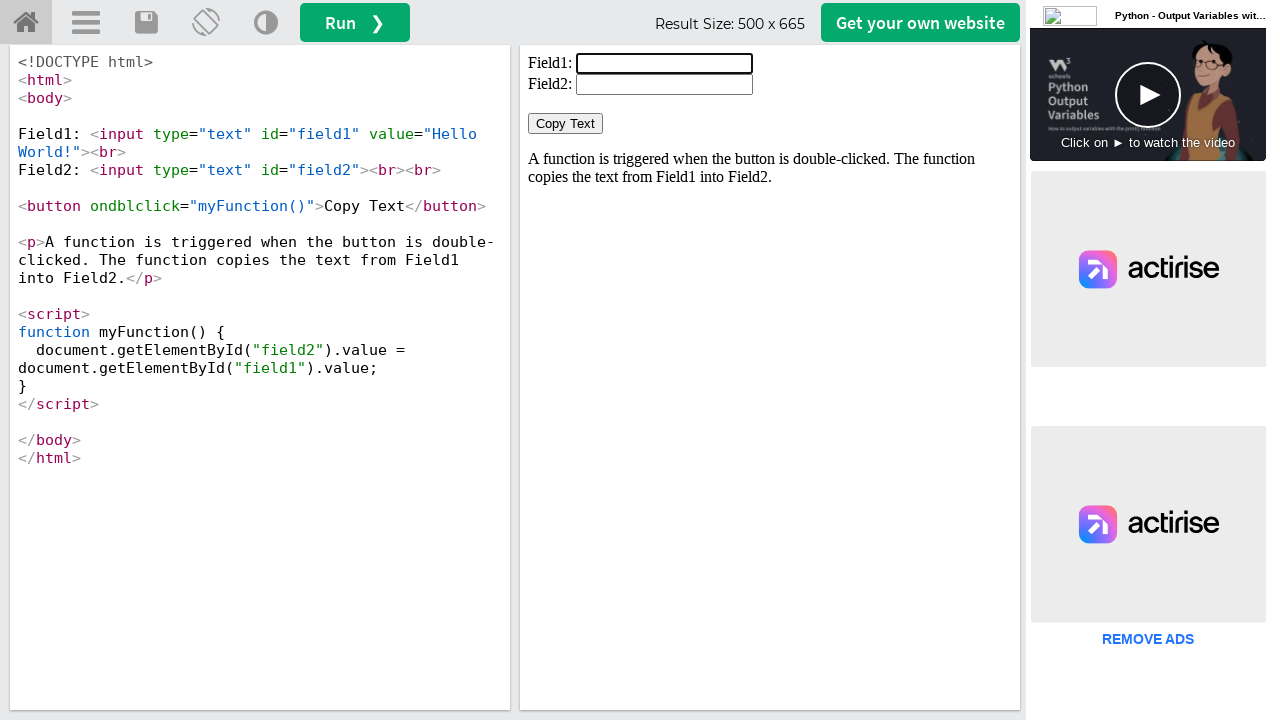

Filled input field with 'Welcome' on iframe#iframeResult >> internal:control=enter-frame >> input#field1
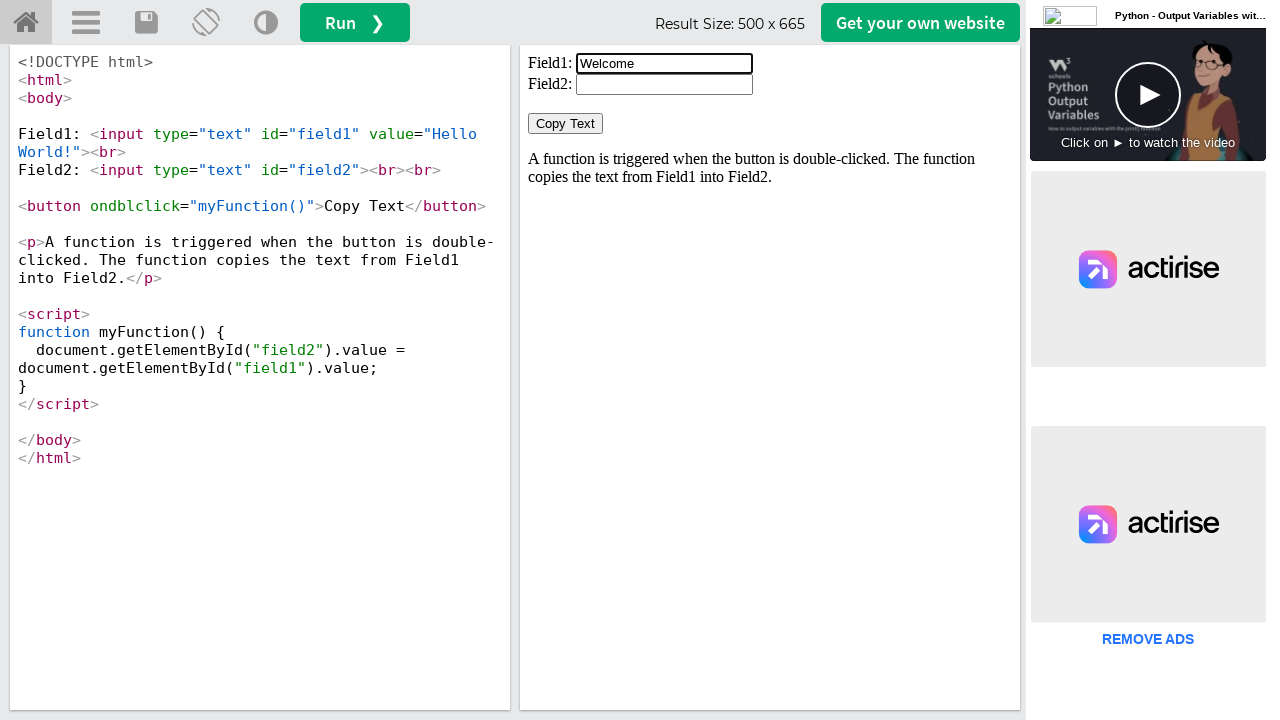

Double-clicked the Copy Text button at (566, 124) on iframe#iframeResult >> internal:control=enter-frame >> button:has-text('Copy Tex
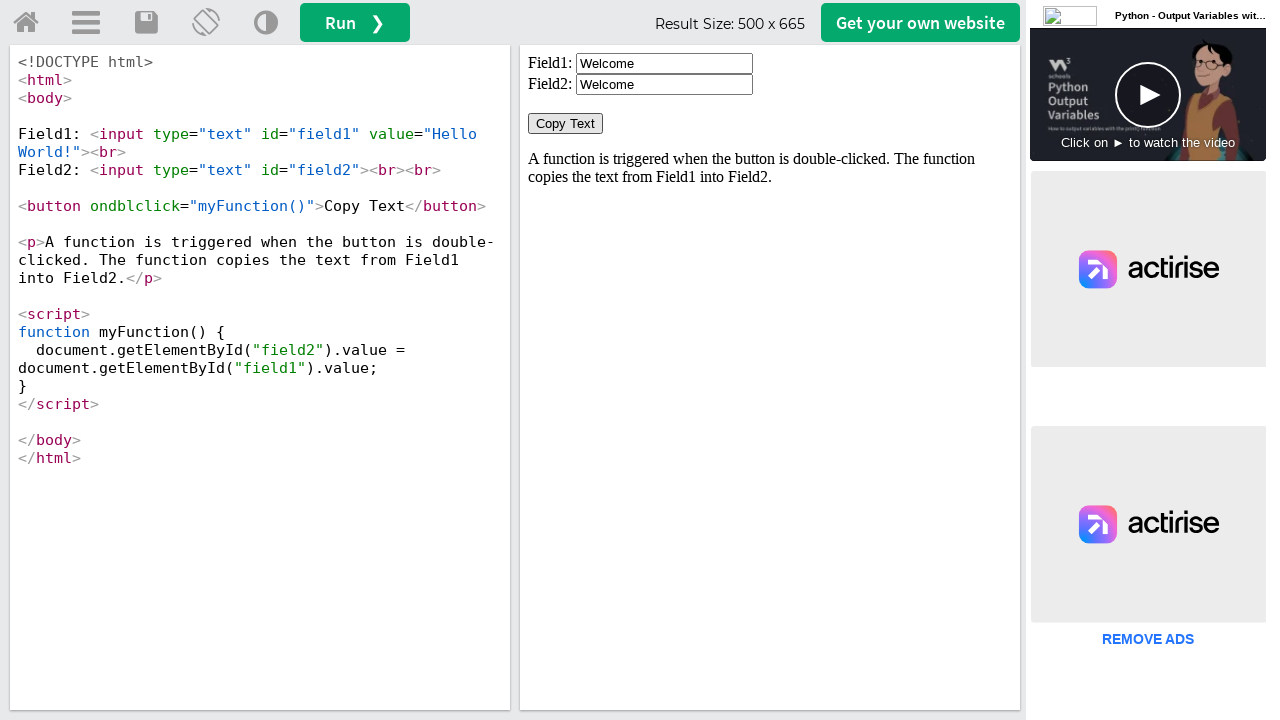

Waited 2 seconds for the copy operation to complete
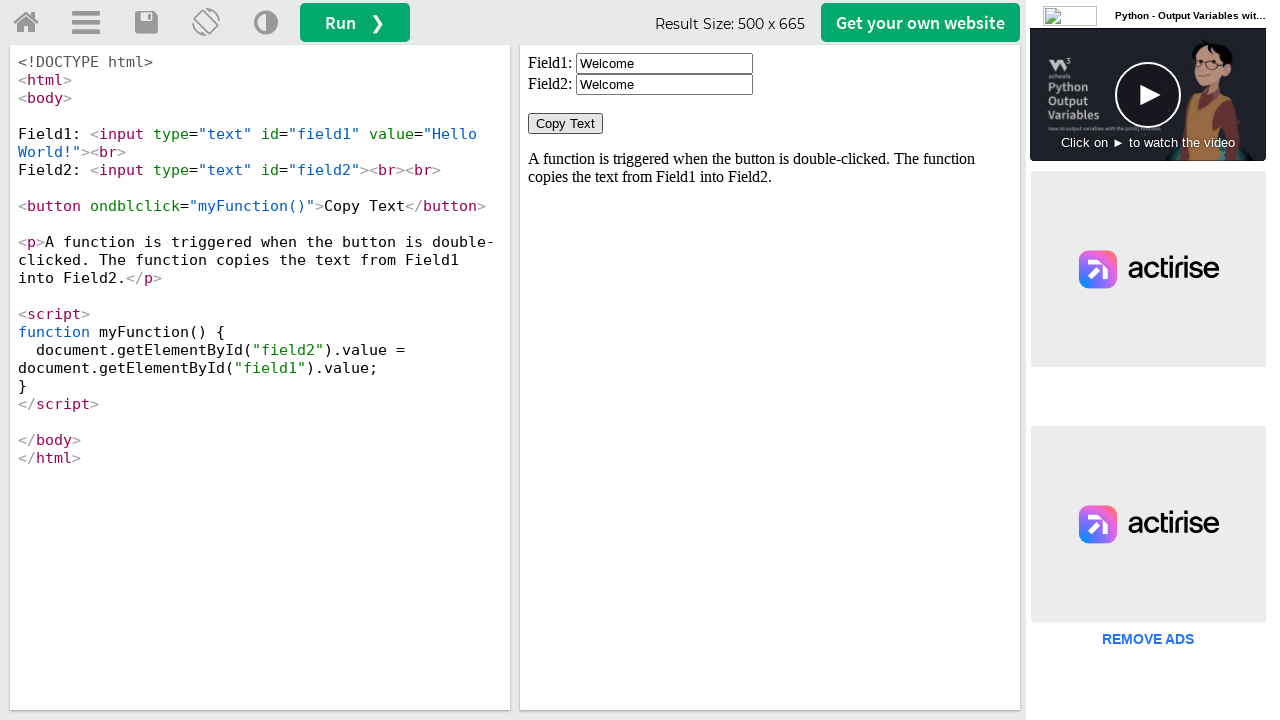

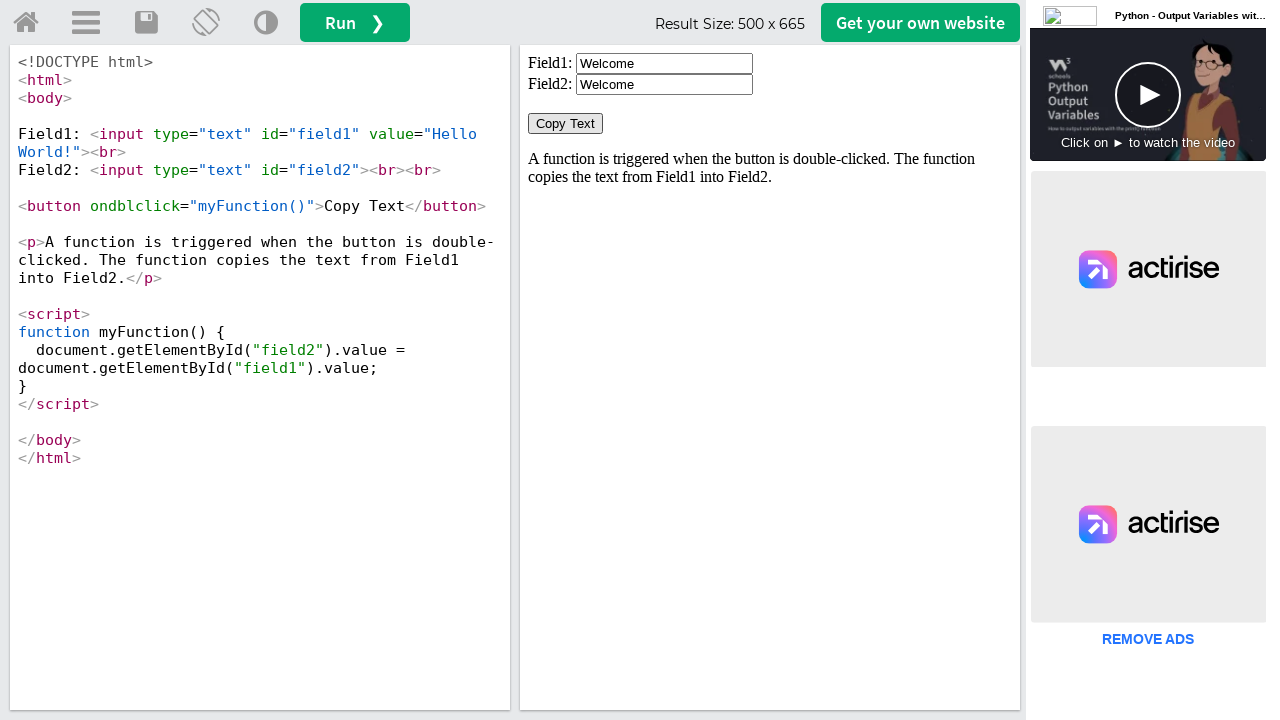